Tests copy and paste functionality using keyboard shortcuts between two textareas on a test page. Types text in the first textarea, selects all with Ctrl+A, copies with Ctrl+C, tabs to the second textarea, clears it, and pastes the copied content with Ctrl+V.

Starting URL: https://omayo.blogspot.com/

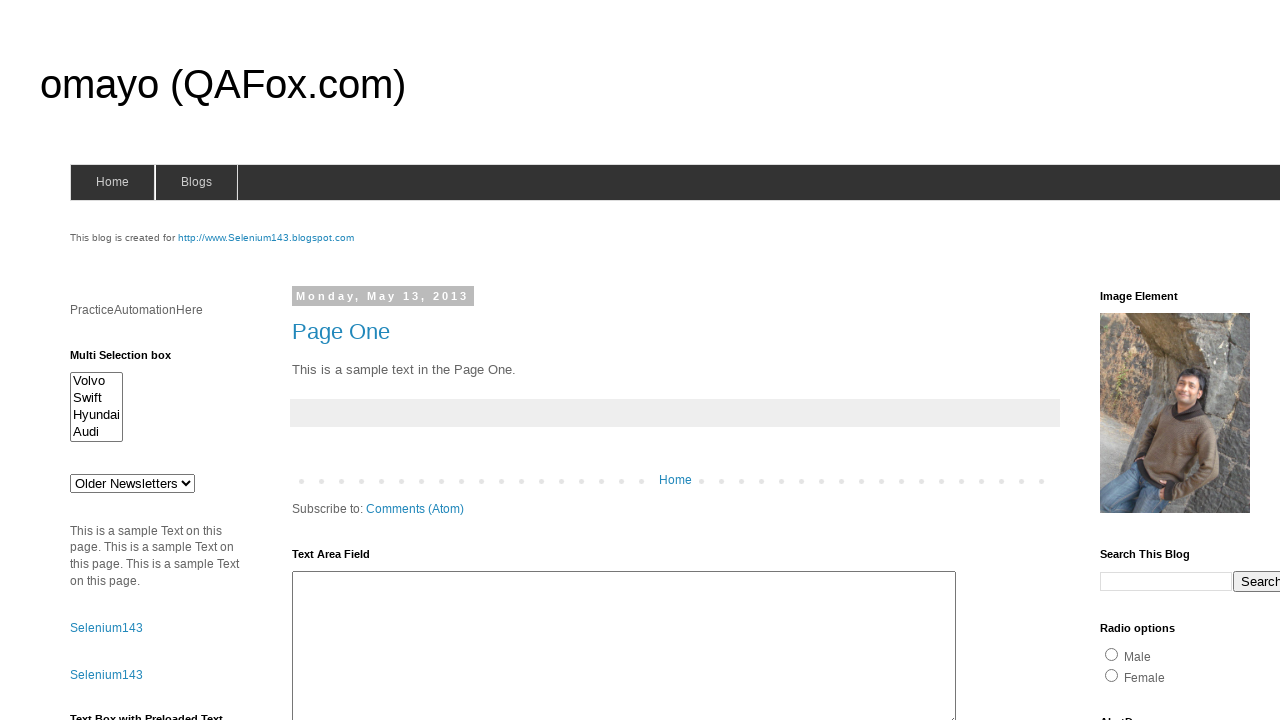

Scrolled down 800px to view textareas
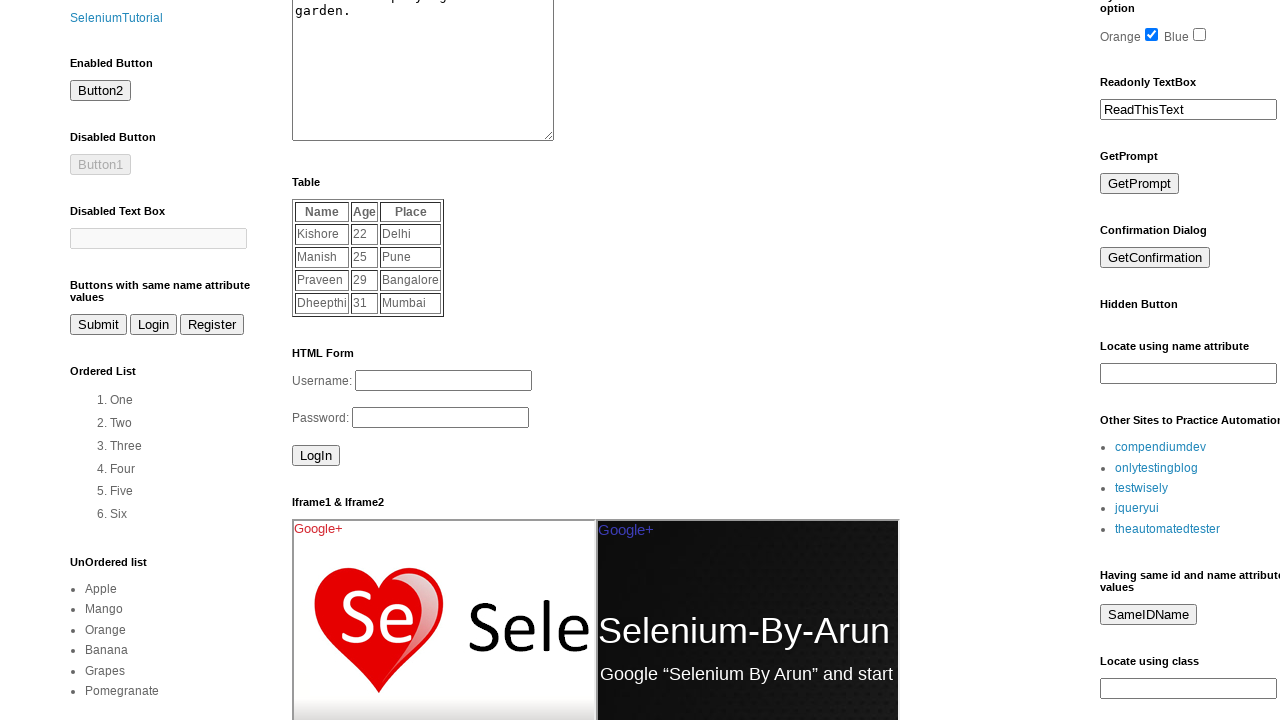

Filled first textarea with 'Selenium automation testing example' on textarea#ta1
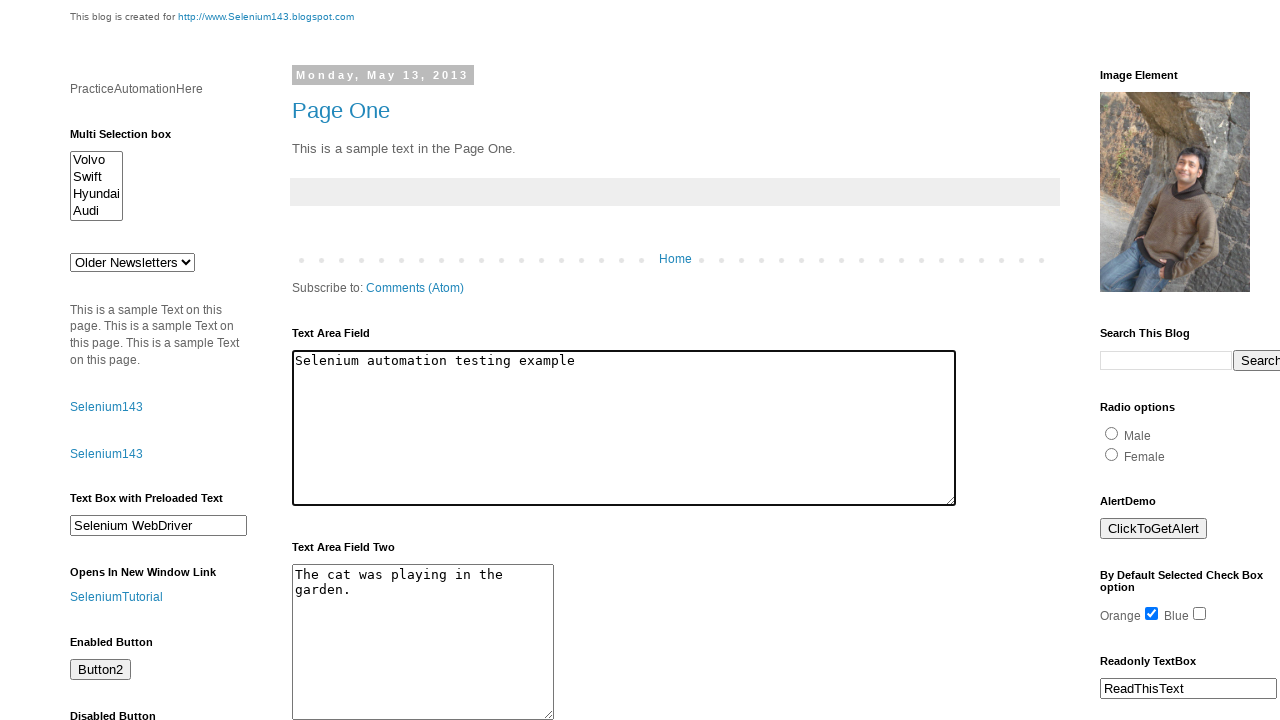

Clicked on first textarea to focus it at (624, 428) on textarea#ta1
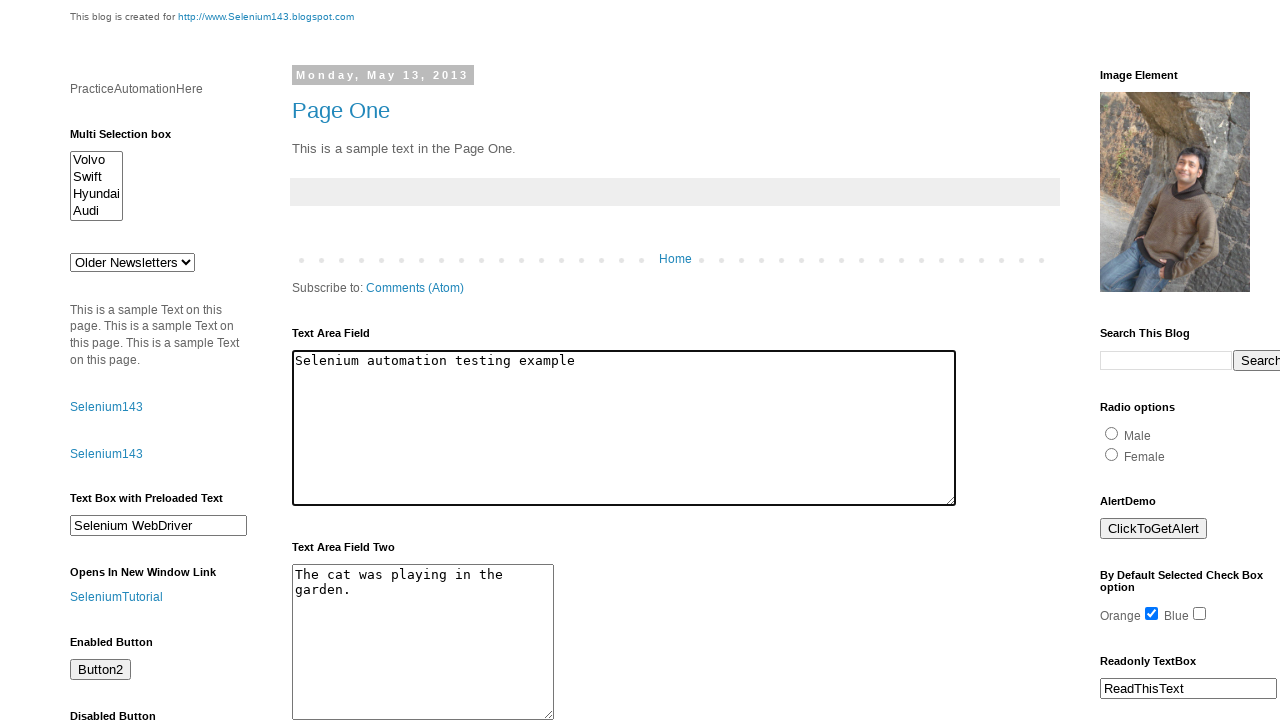

Selected all text in first textarea using Ctrl+A
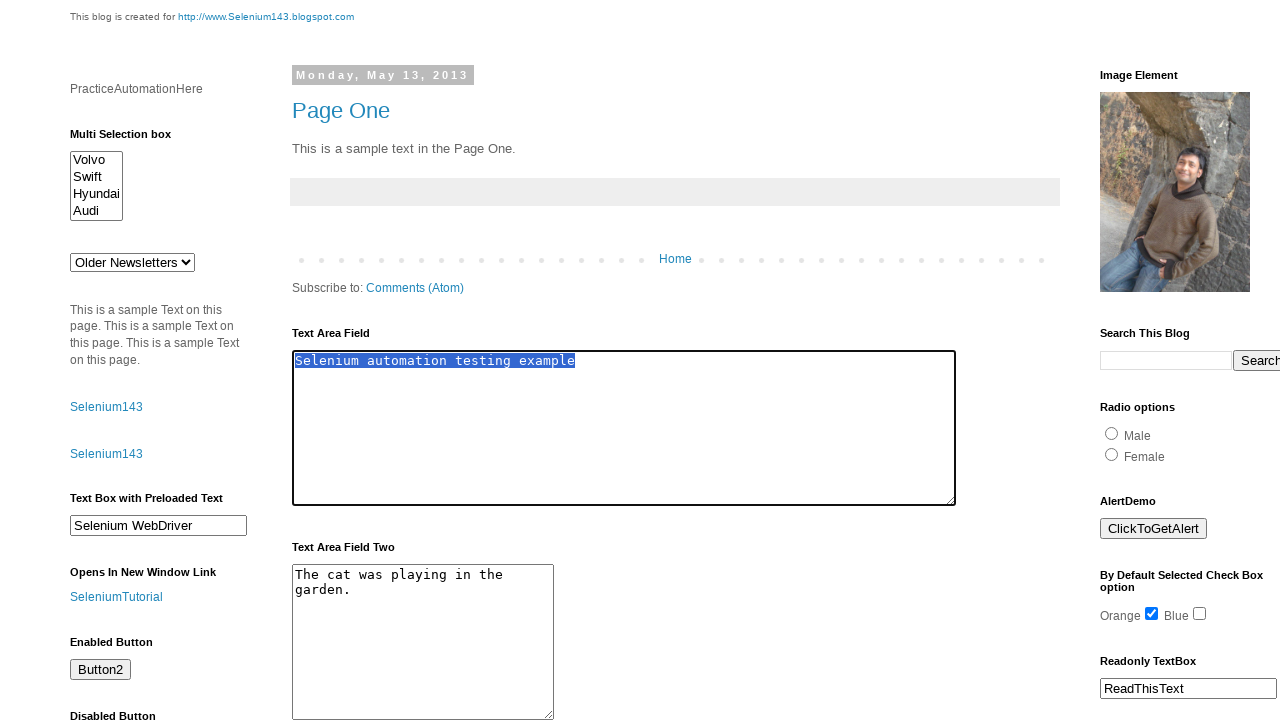

Copied selected text using Ctrl+C
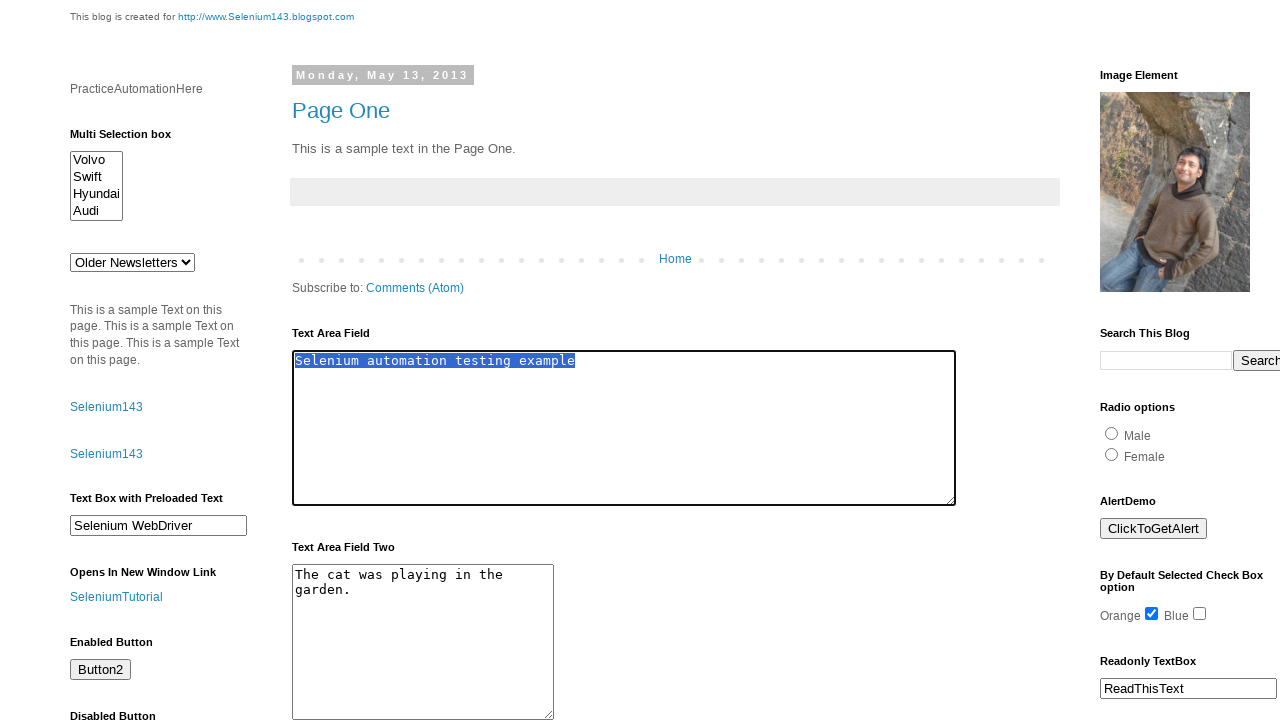

Pressed Tab to move to next textarea
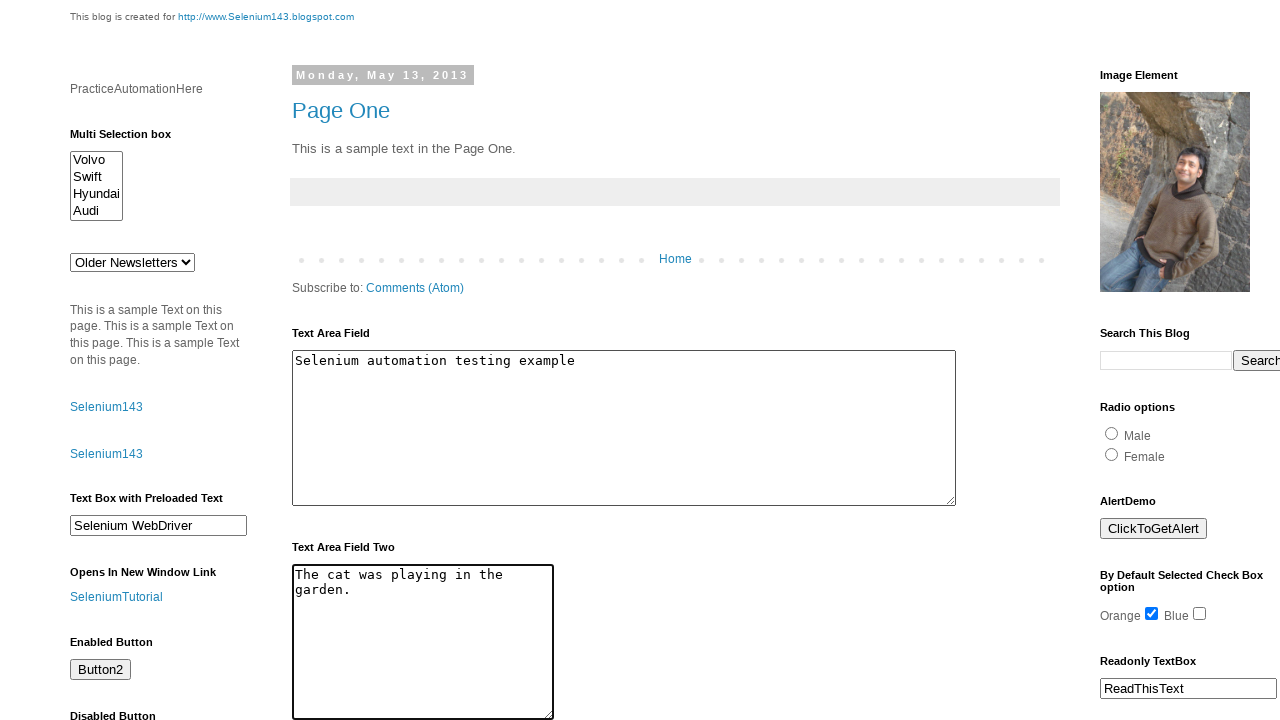

Cleared the second textarea on textarea:has-text('The cat was playing in the garden.')
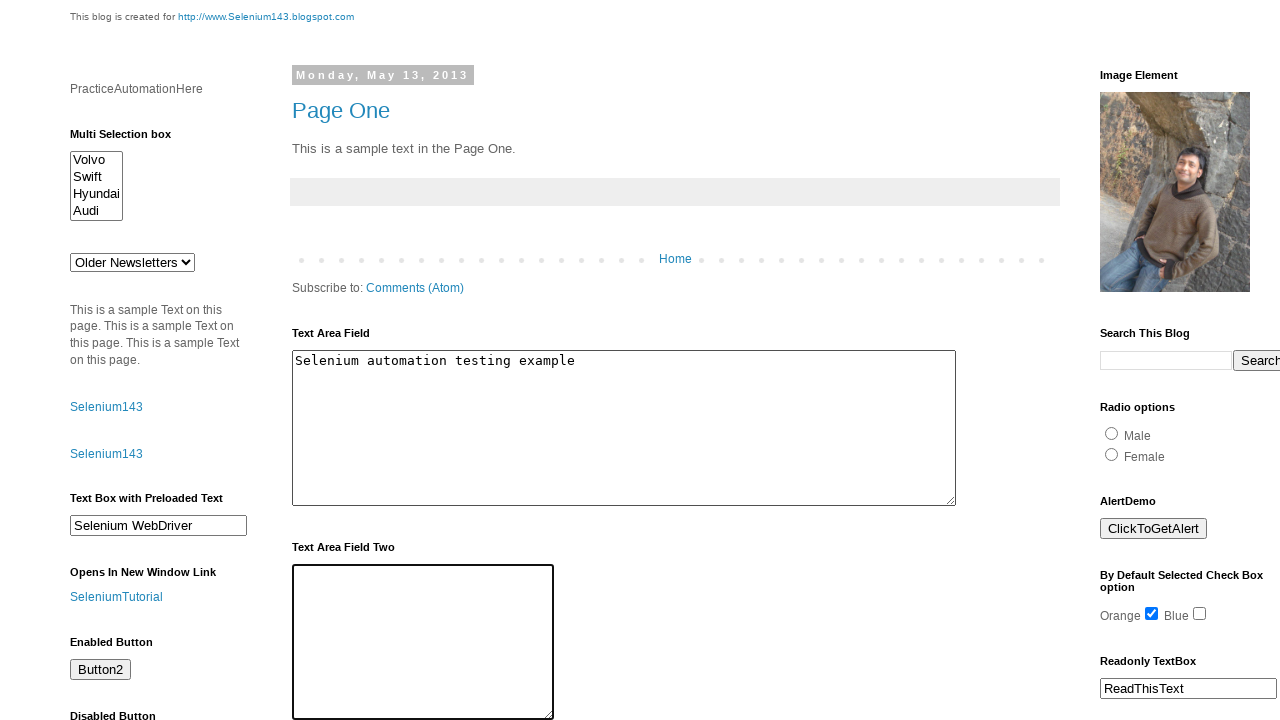

Clicked on second textarea to focus it at (423, 642) on textarea:has-text('The cat was playing in the garden.')
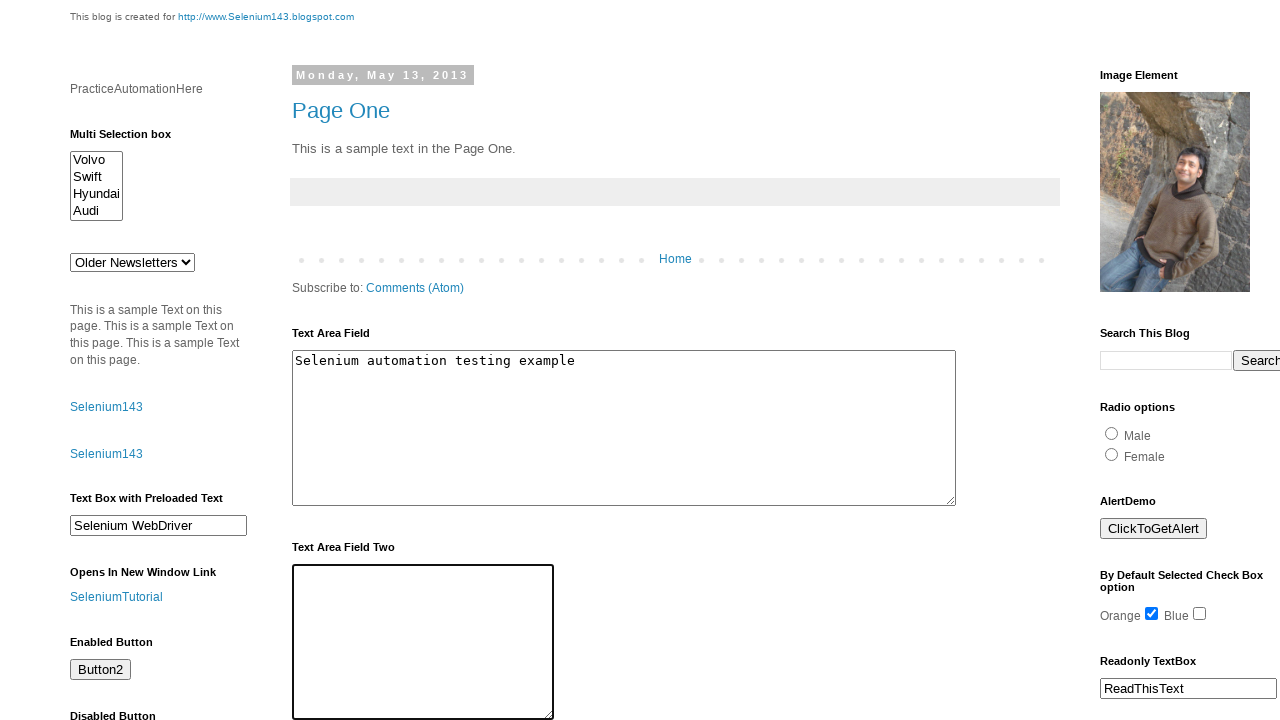

Pasted copied text into second textarea using Ctrl+V
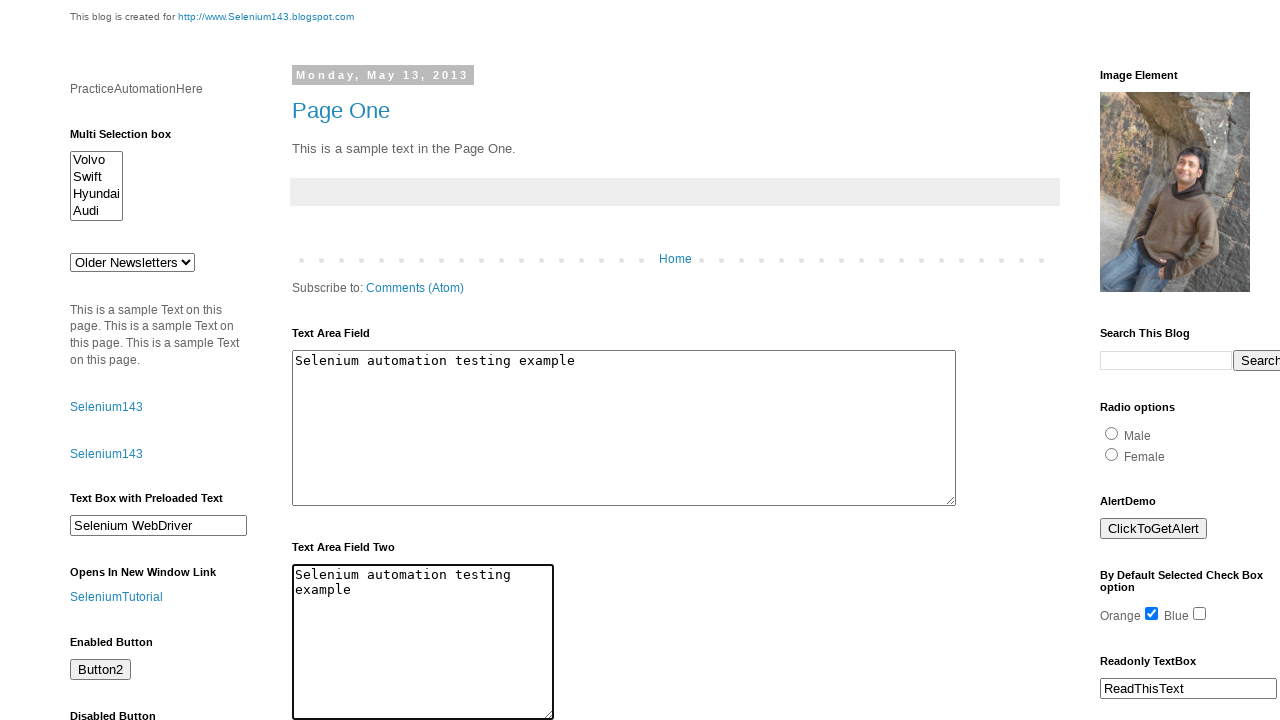

Waited 1 second to observe the paste operation result
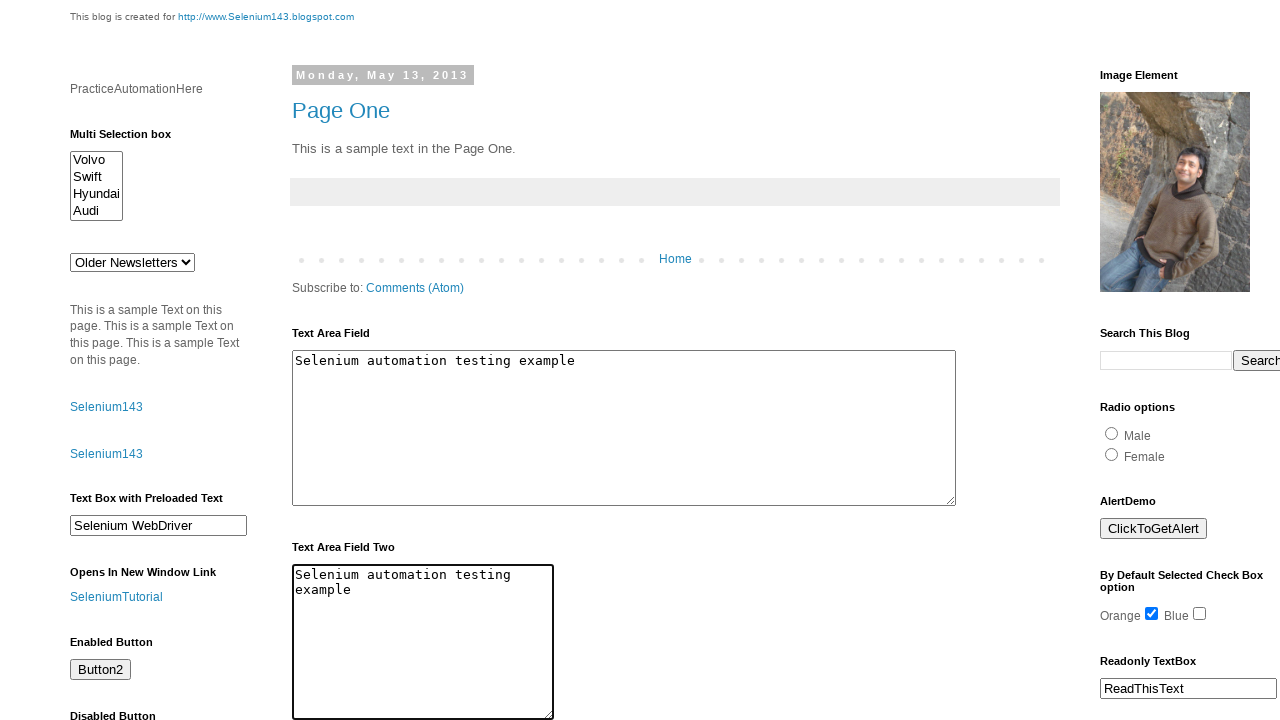

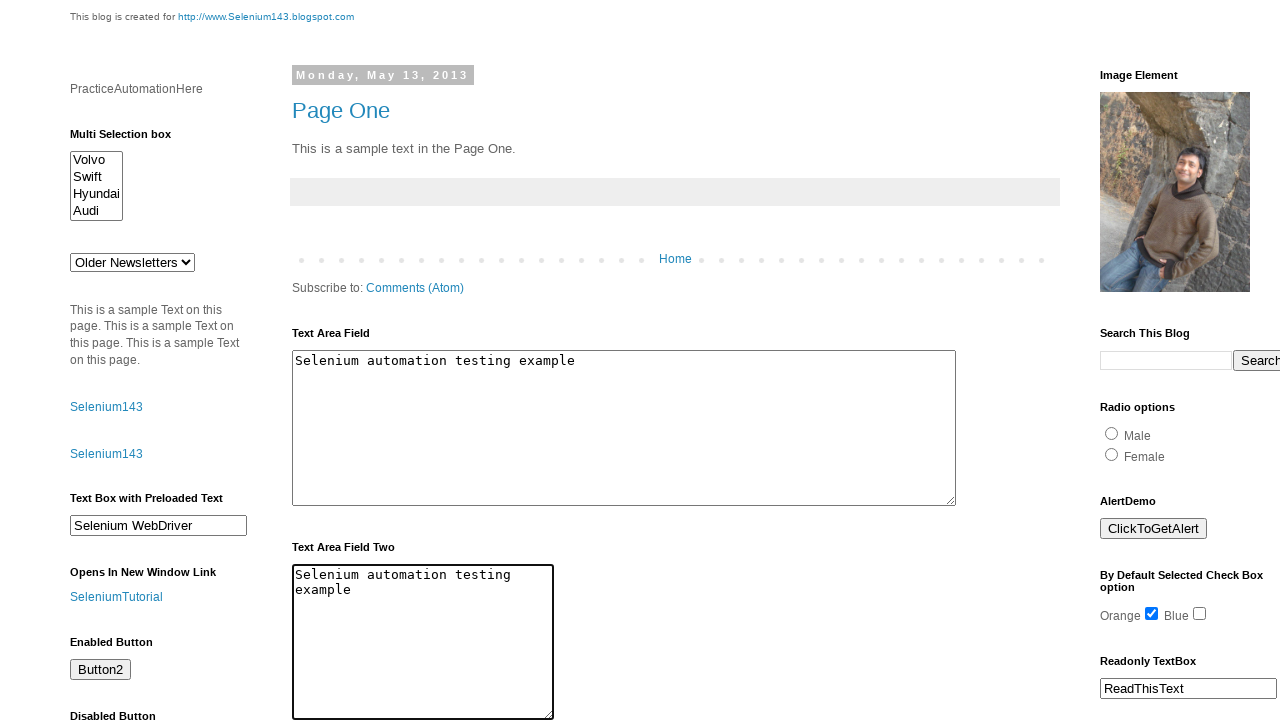